Tests simple alert functionality by entering a name, triggering an alert, and accepting it

Starting URL: https://www.rahulshettyacademy.com/AutomationPractice/

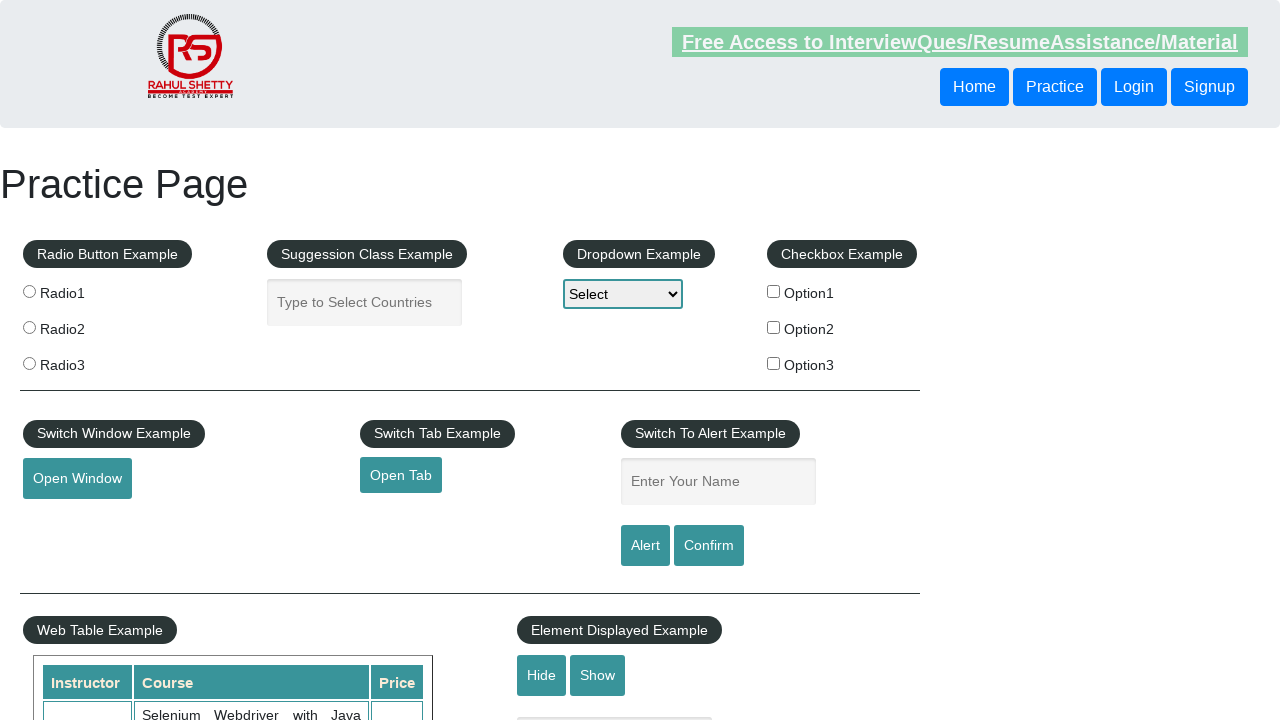

Filled name field with 'Ahmet Fatih' on #name
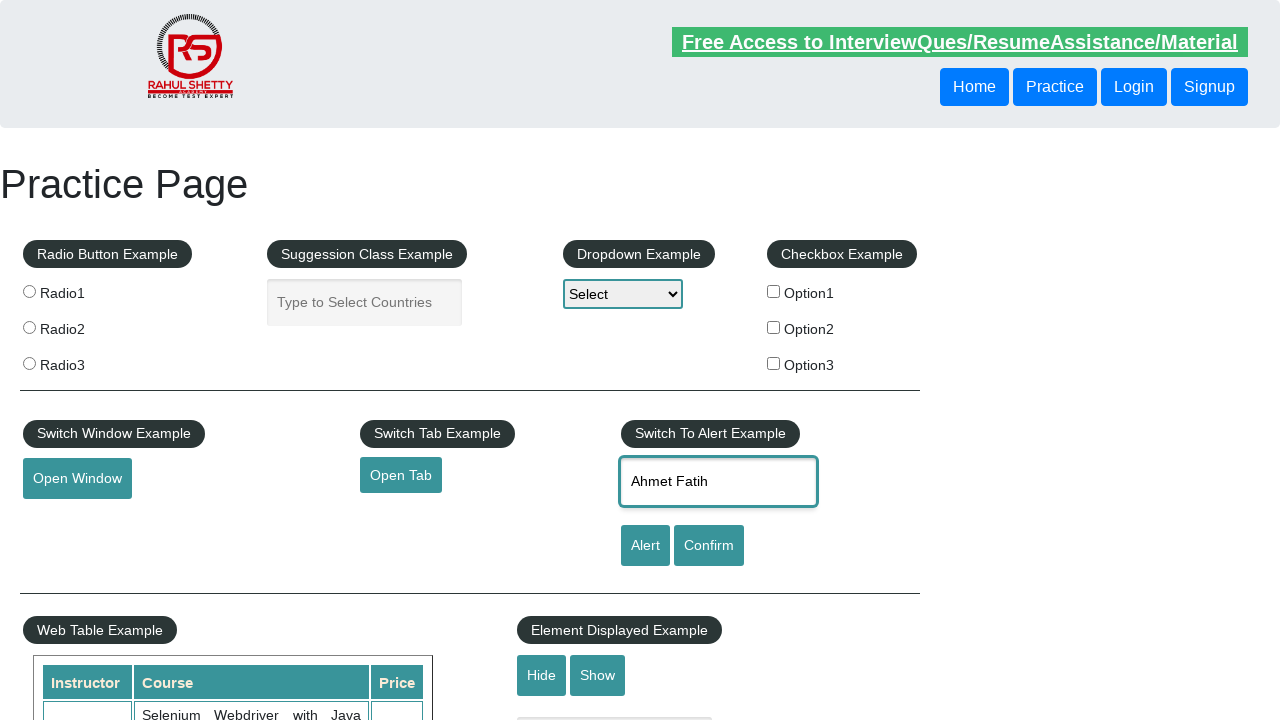

Clicked alert button to trigger simple alert at (645, 546) on #alertbtn
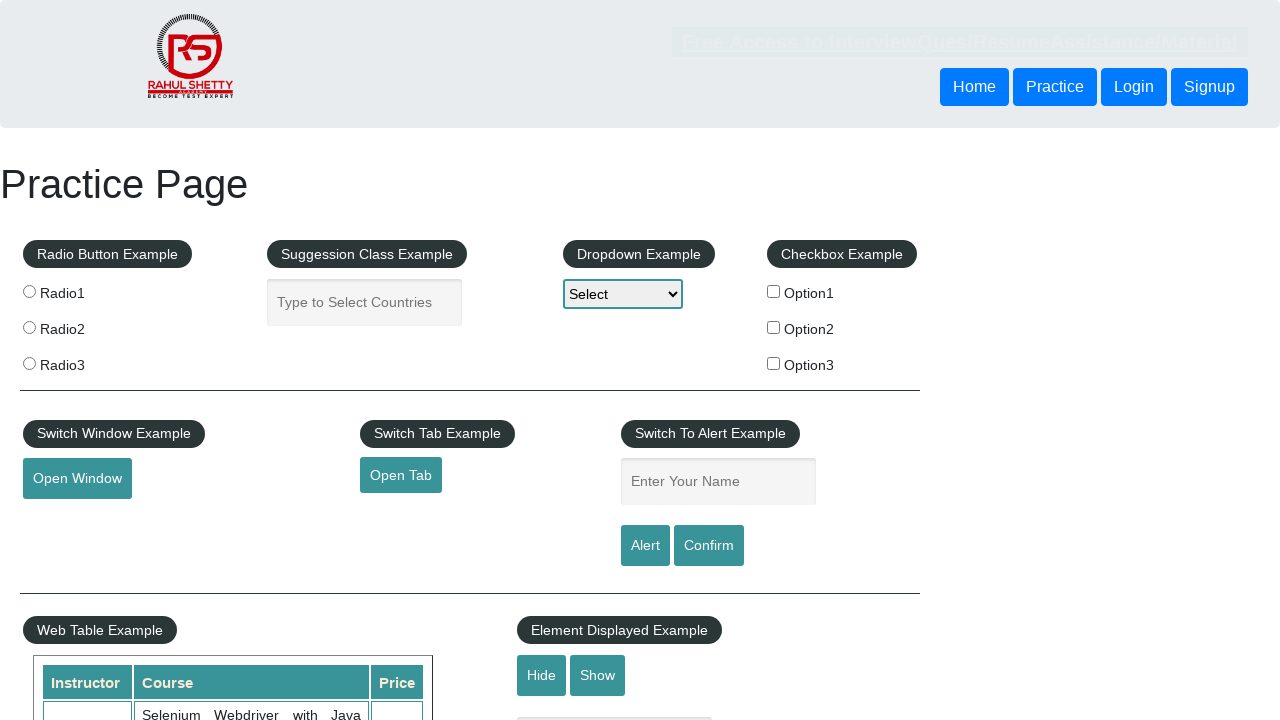

Set up dialog handler to accept alert
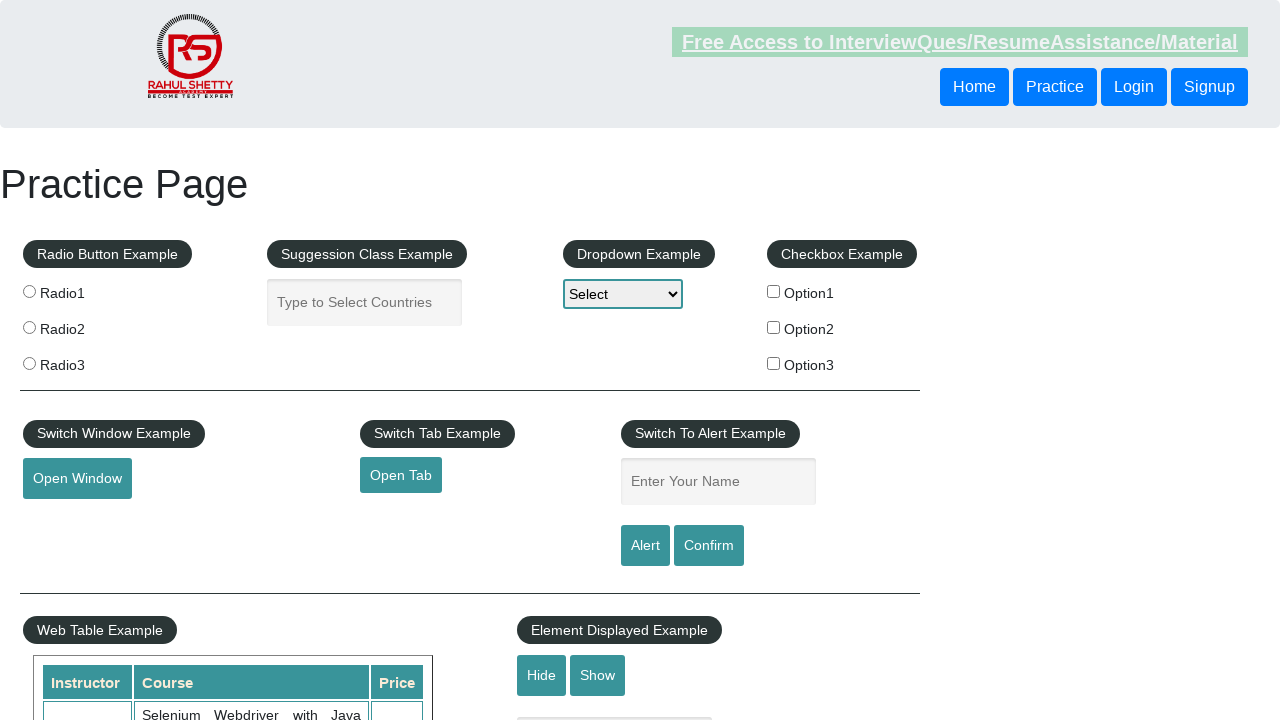

Waited for alert to be processed
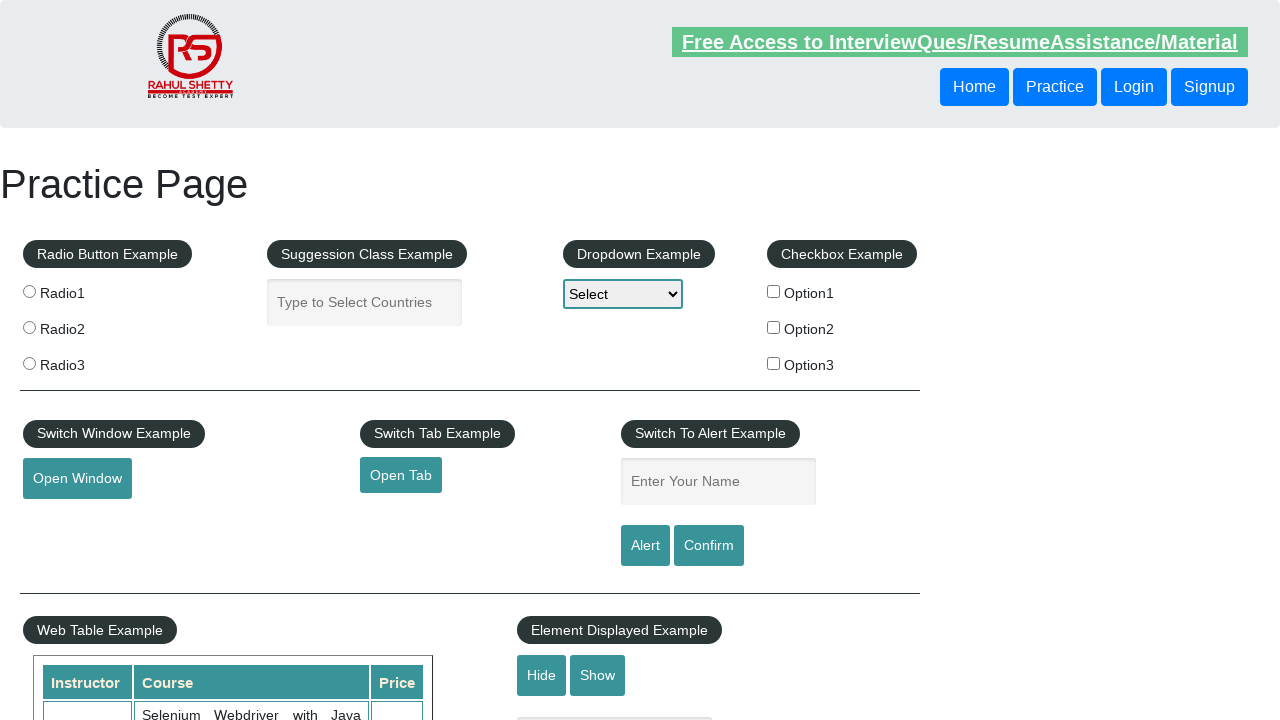

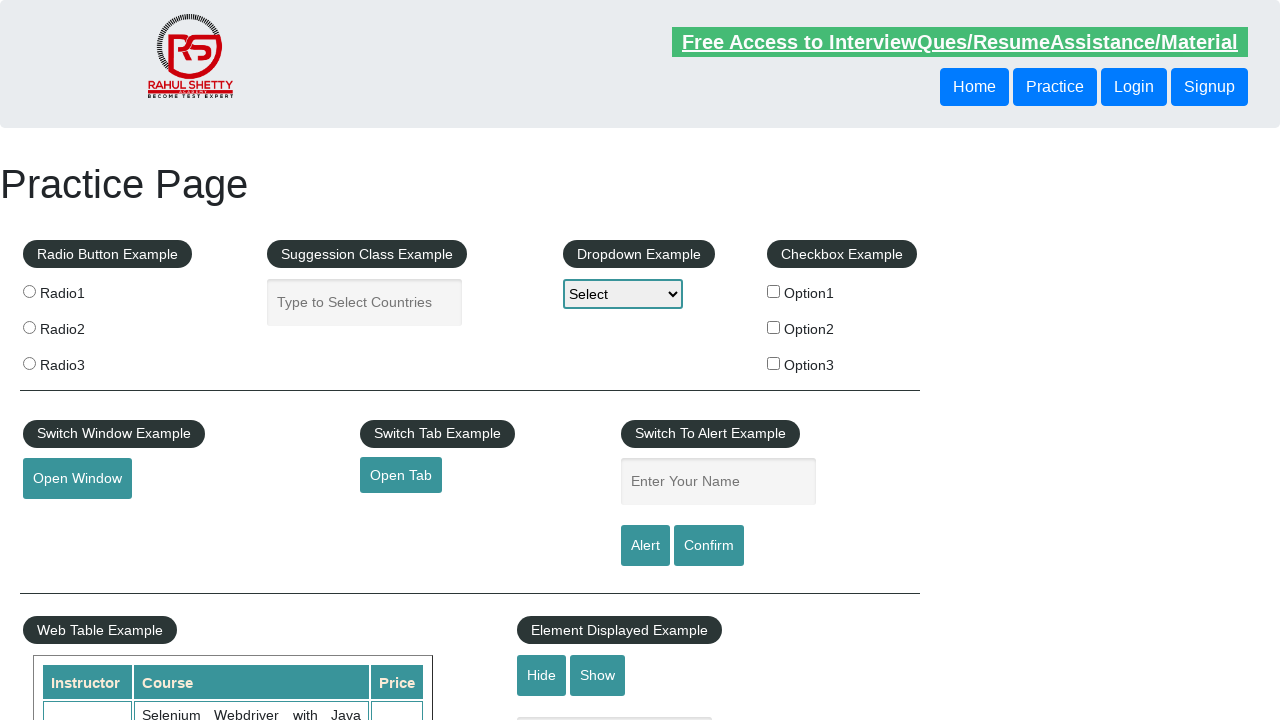